Tests Bootstrap checkbox element by verifying it's initially unchecked, checking it, and verifying it becomes checked

Starting URL: https://getbootstrap.com/docs/4.3/components/forms/#checkboxes-and-radios

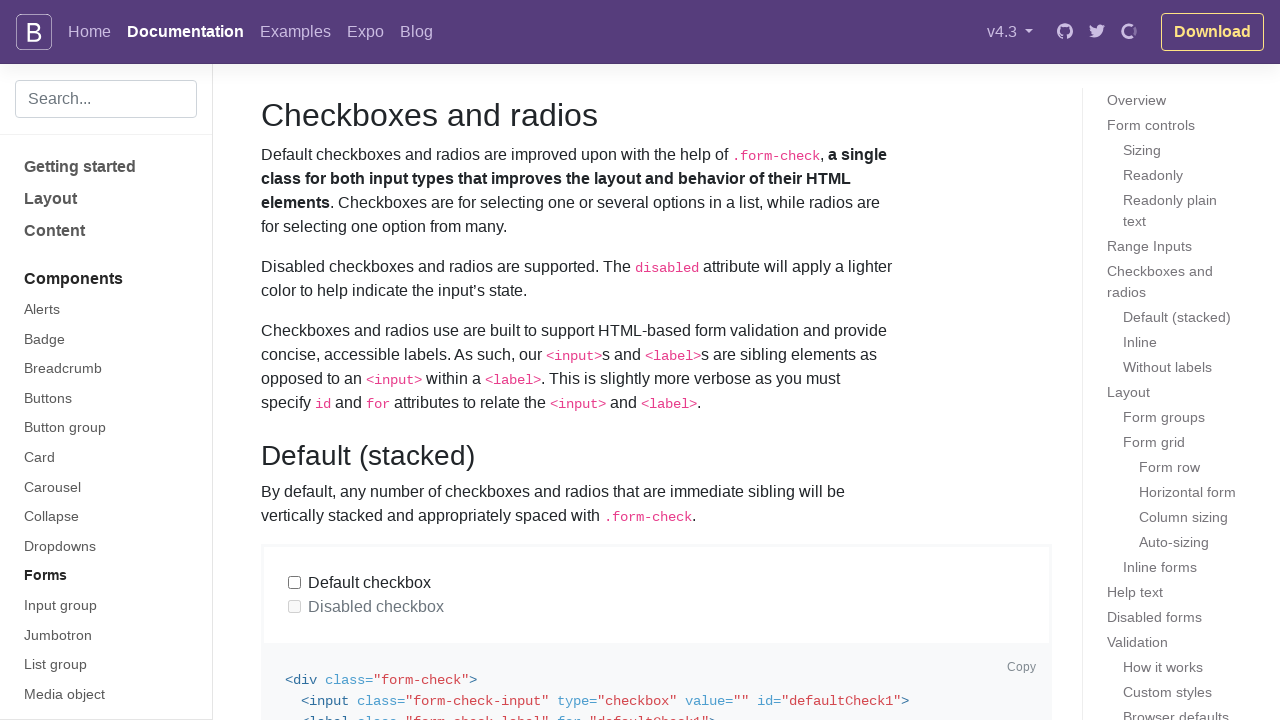

Located Bootstrap checkbox element by label 'Default checkbox'
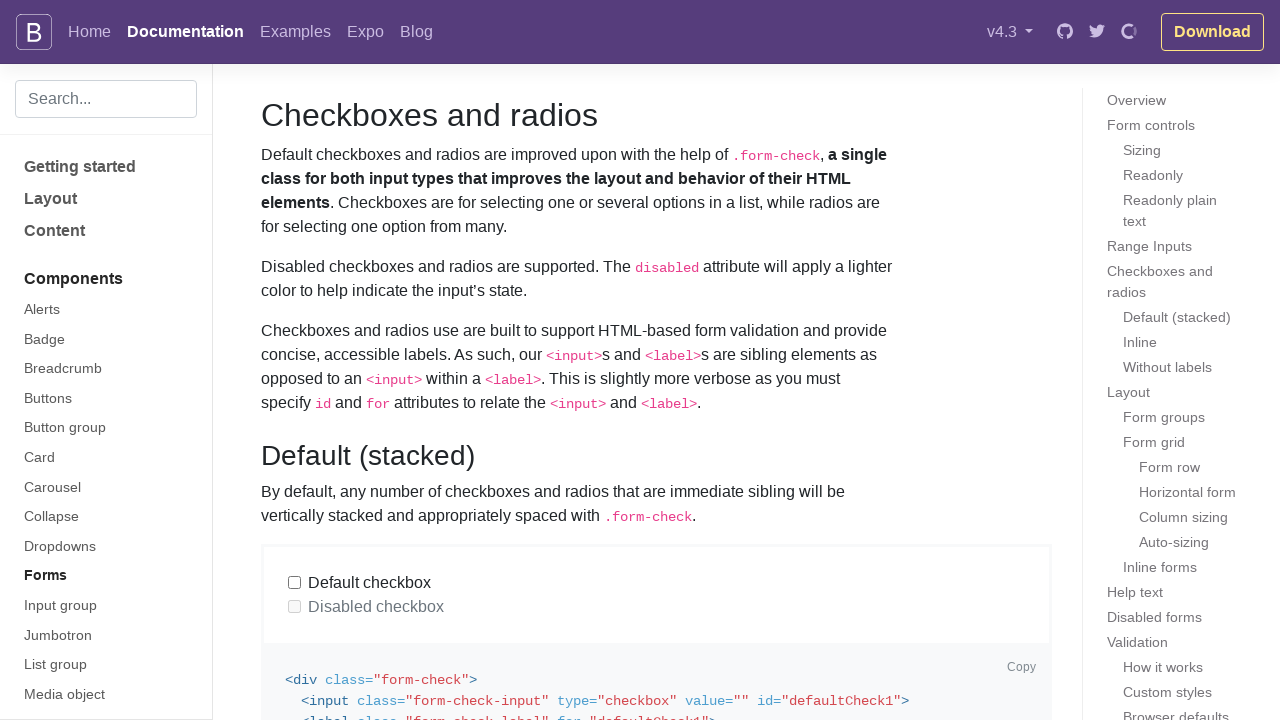

Verified checkbox is initially unchecked
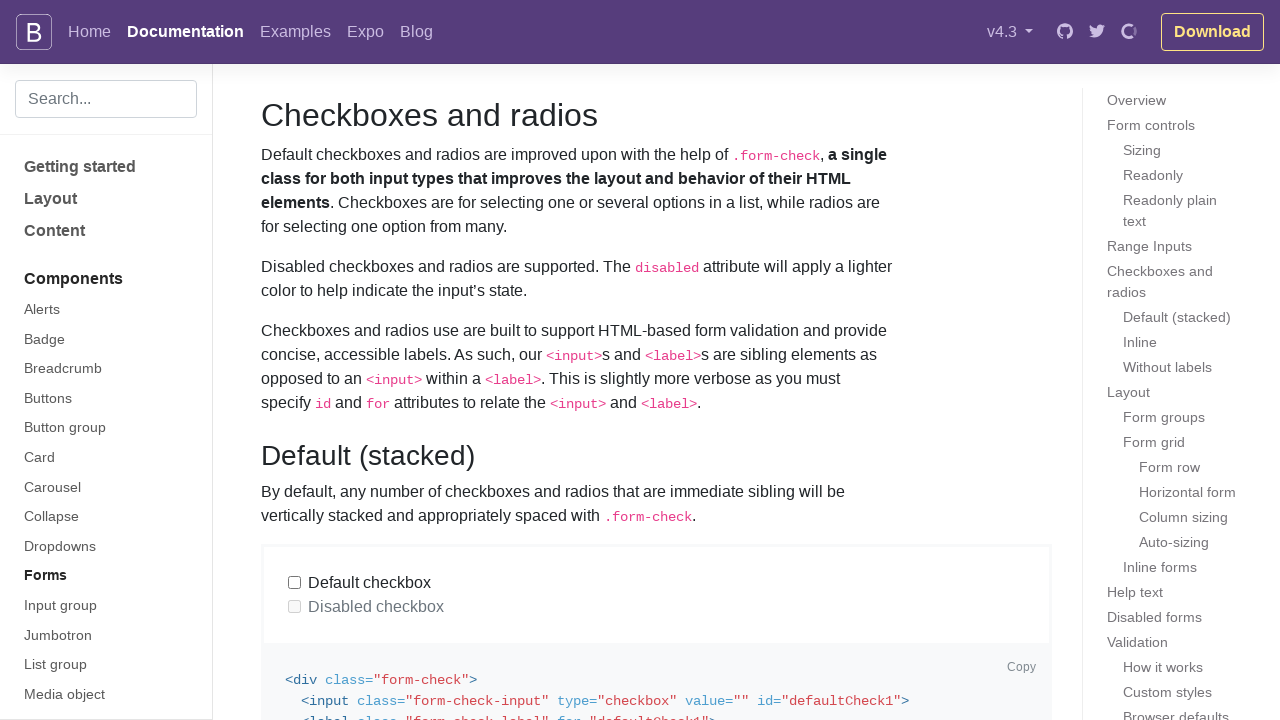

Checked the Bootstrap checkbox element at (295, 583) on internal:label="Default checkbox"i
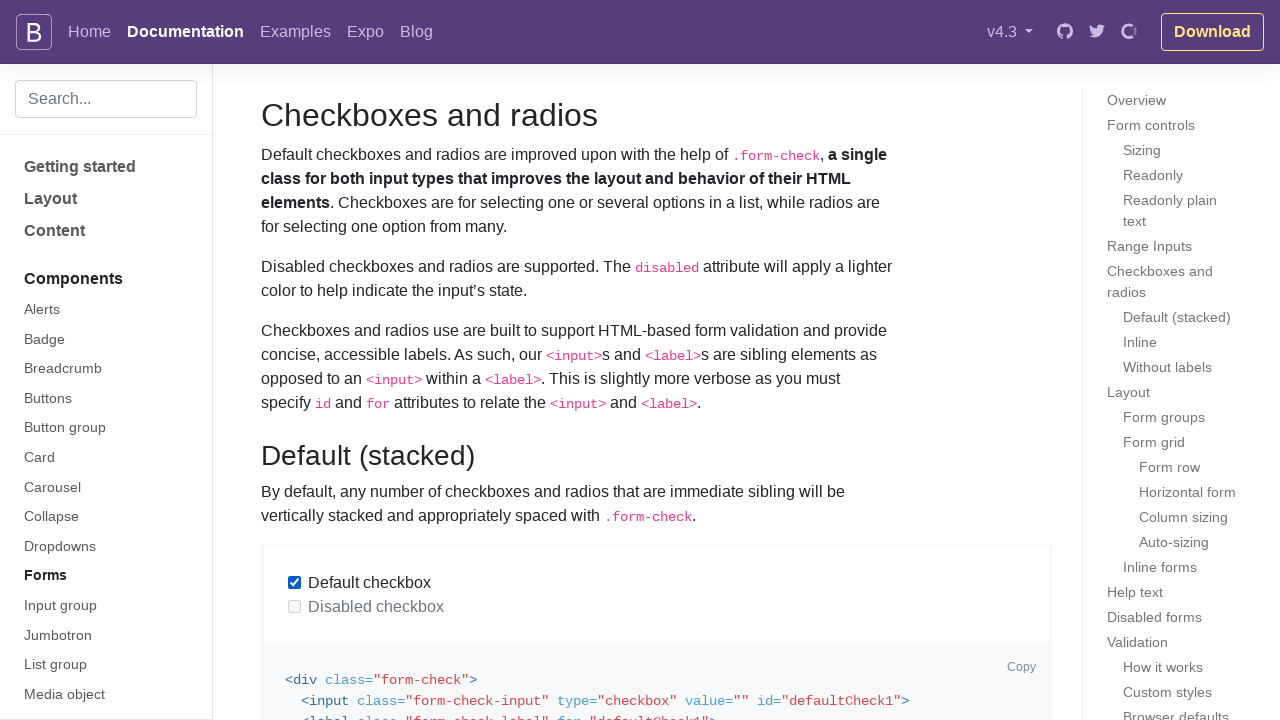

Verified checkbox is now checked
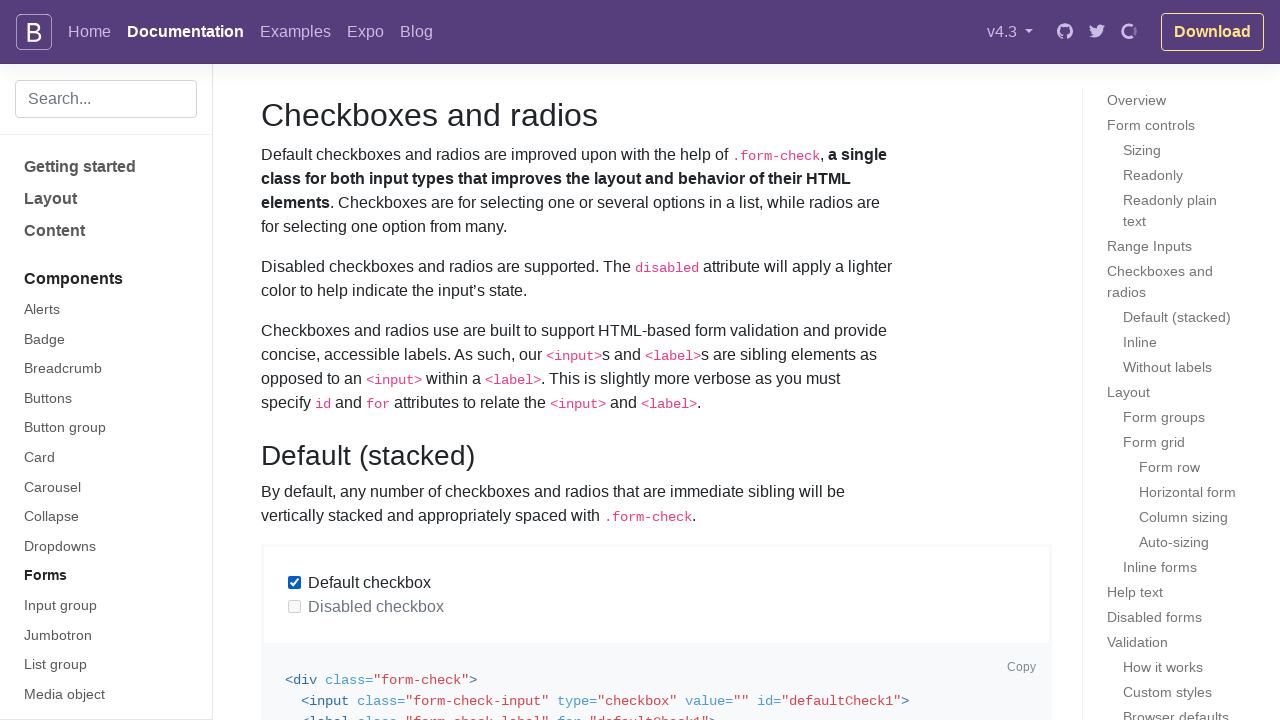

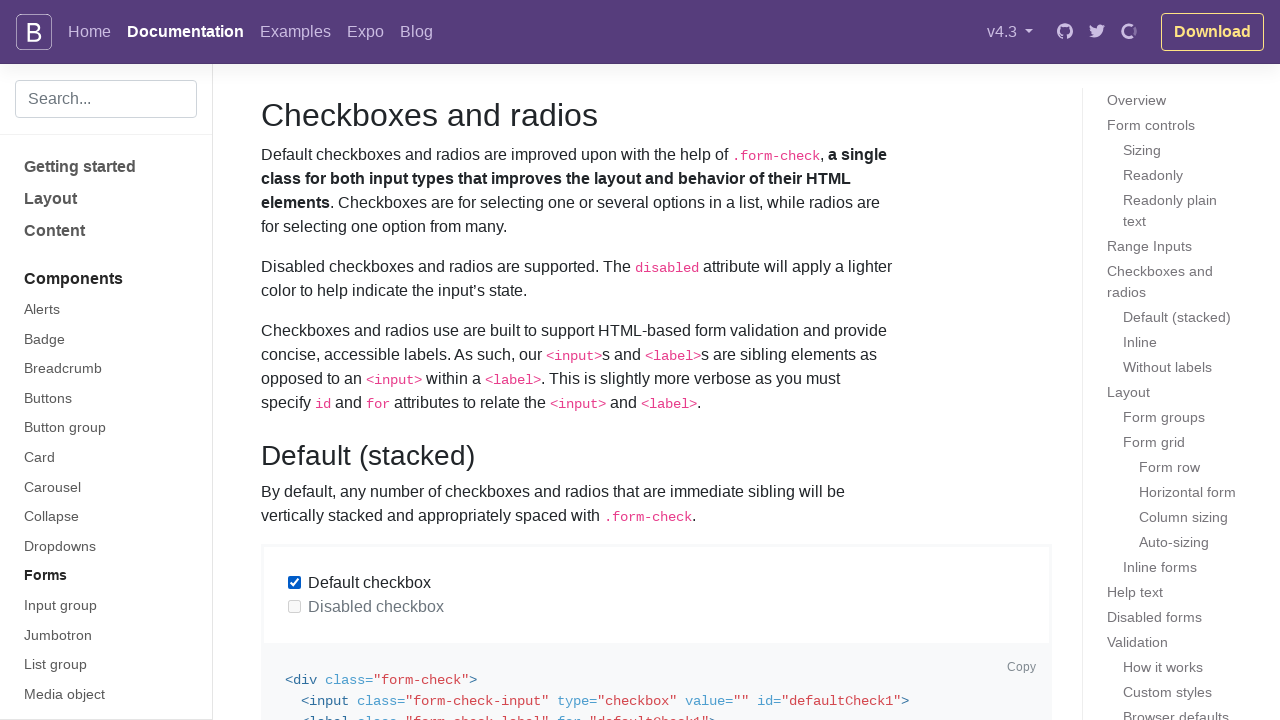